Navigates through main sections of the Playwright site (Docs, API, Community) and verifies various navigation elements are visible, including GitHub, Discord links and search functionality

Starting URL: https://playwright.dev/

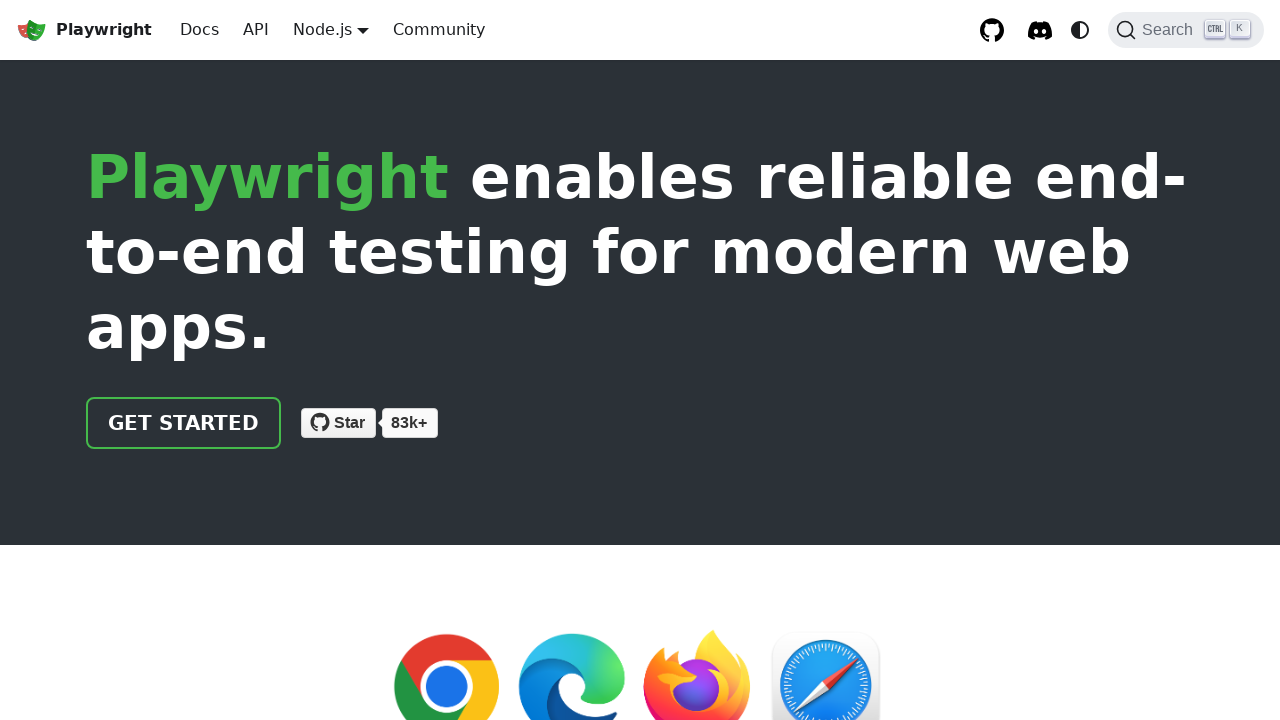

Clicked on Playwright logo at (84, 30) on internal:role=link[name="Playwright logo Playwright"i]
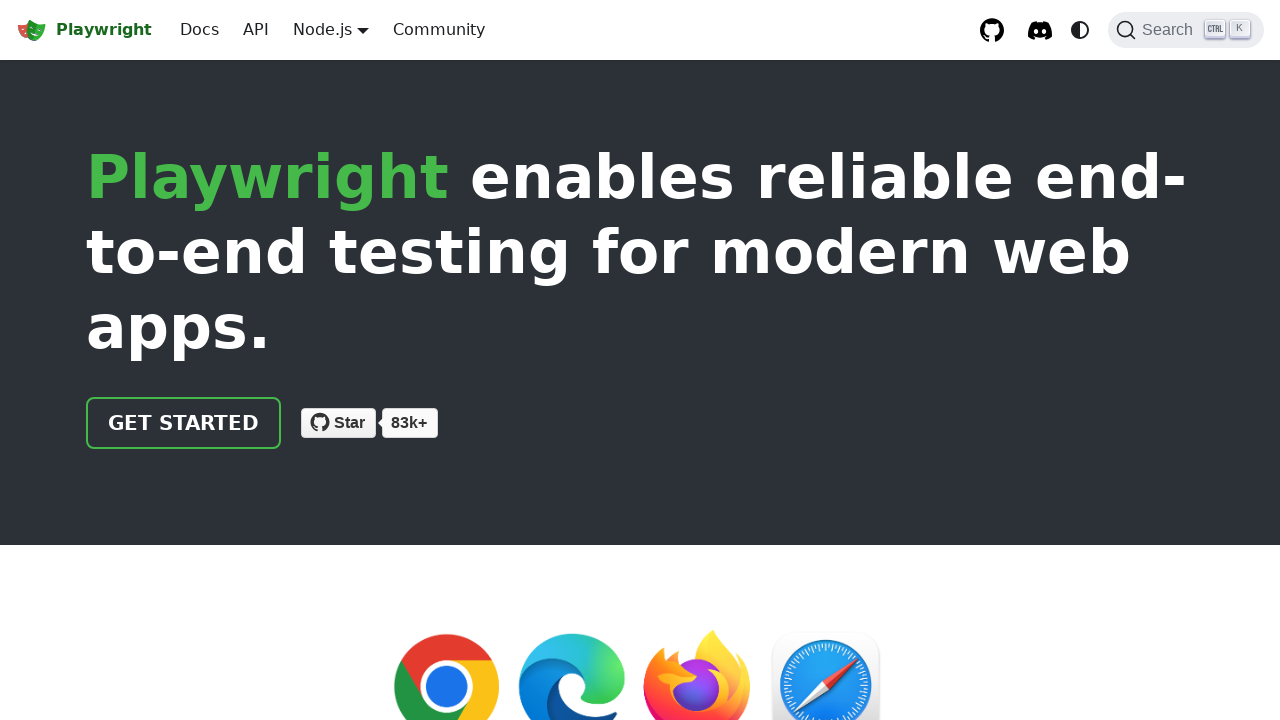

Navigated to Docs section at (200, 30) on internal:role=link[name="Docs"i]
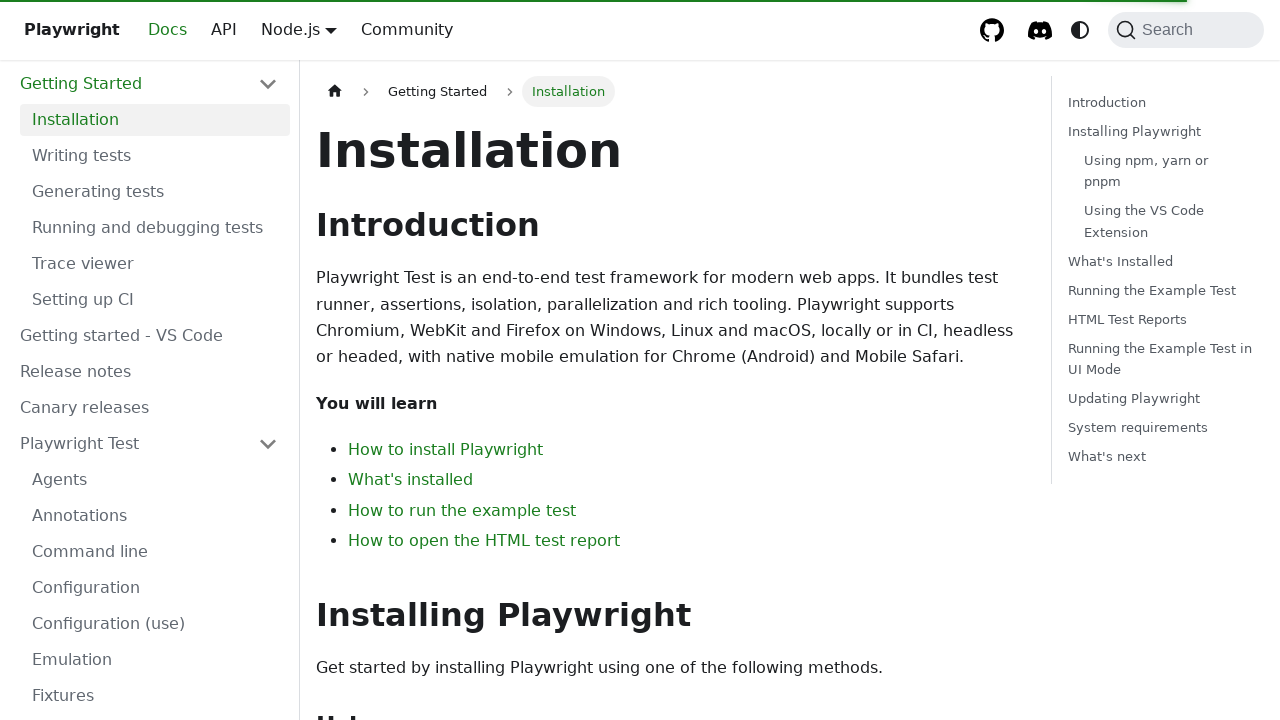

Navigated to API section at (256, 30) on internal:role=link[name="API"s]
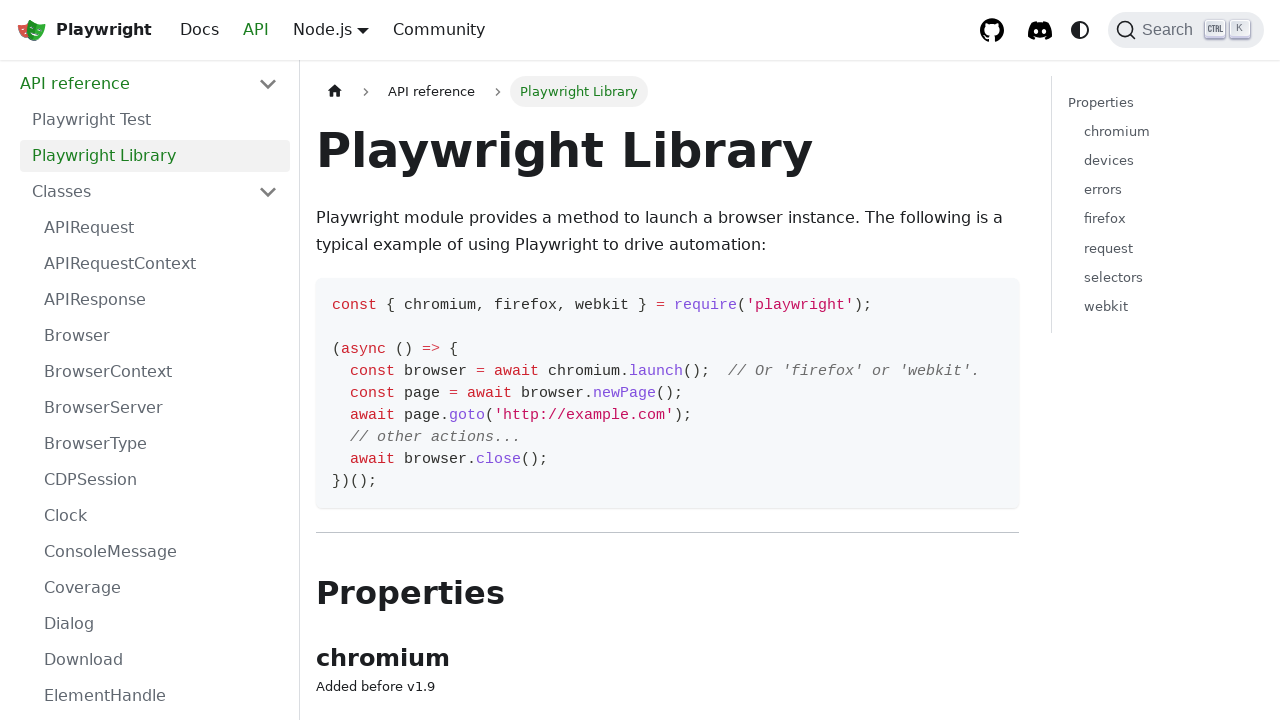

Clicked Node.js button in API section at (322, 29) on internal:role=button[name="Node.js"i]
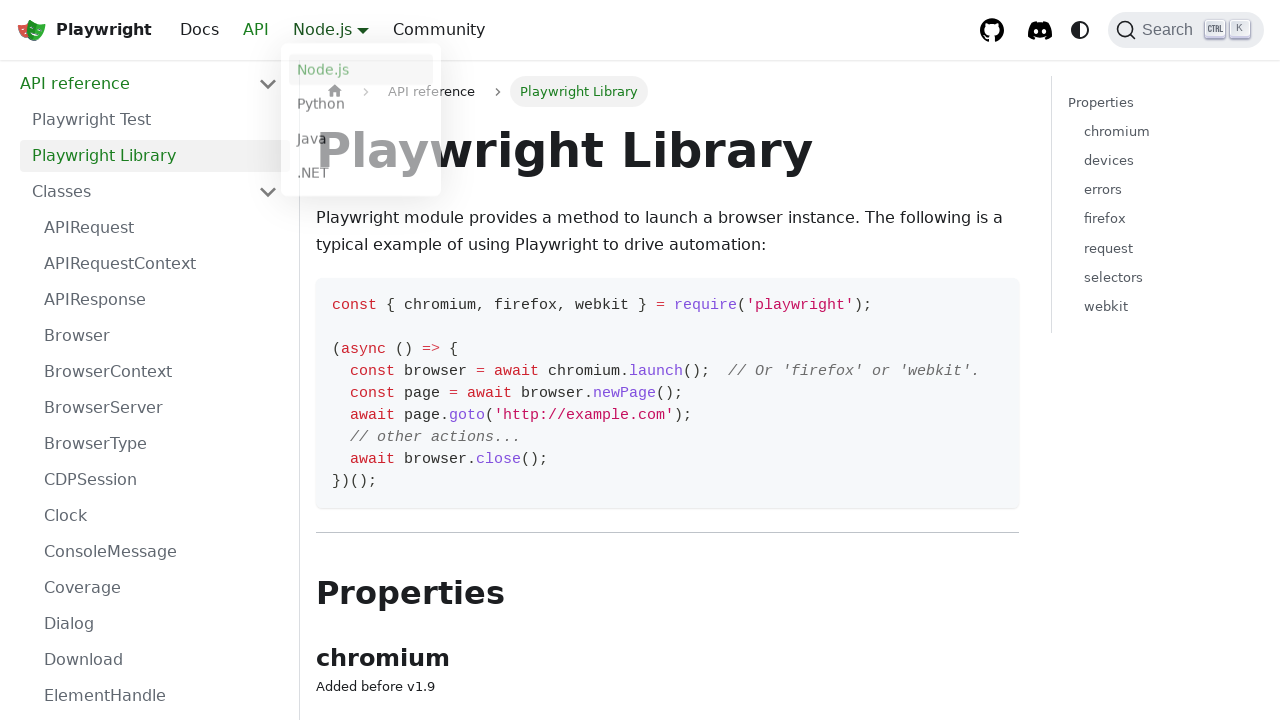

Navigated to Community section at (439, 30) on internal:role=link[name="Community"i]
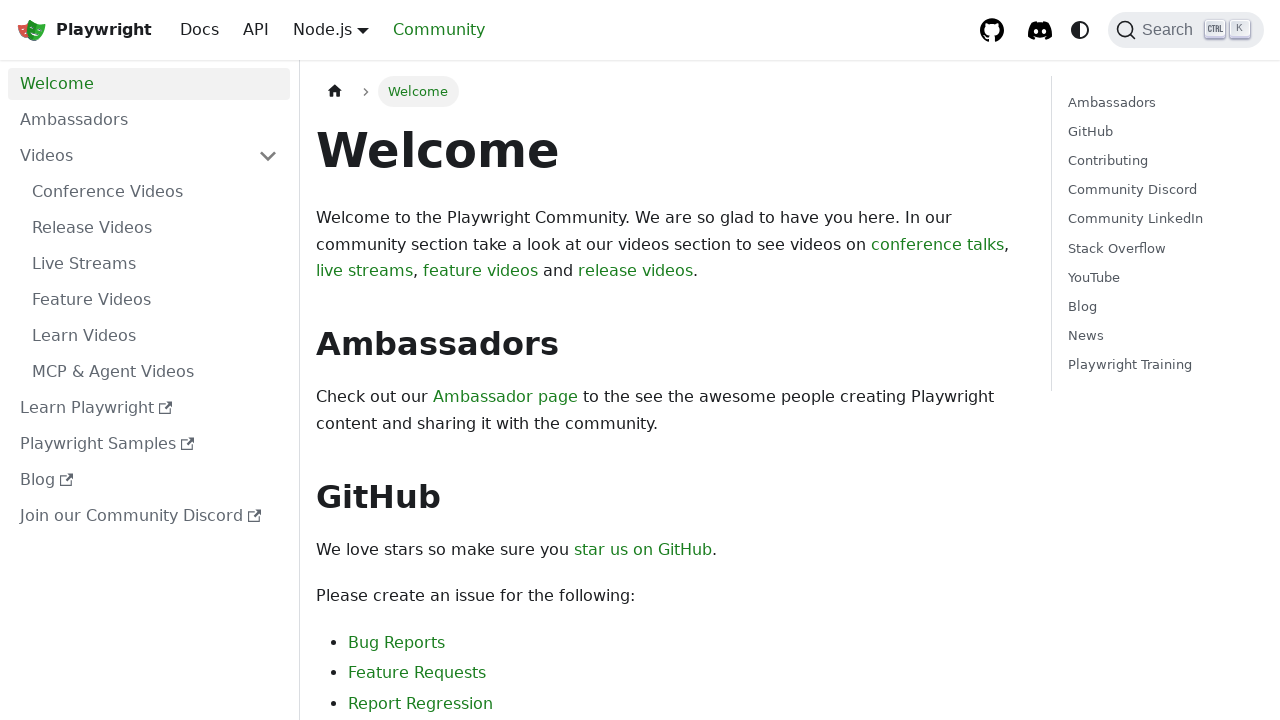

Clicked on Playwright logo to return to home at (84, 30) on internal:role=link[name="Playwright logo Playwright"i]
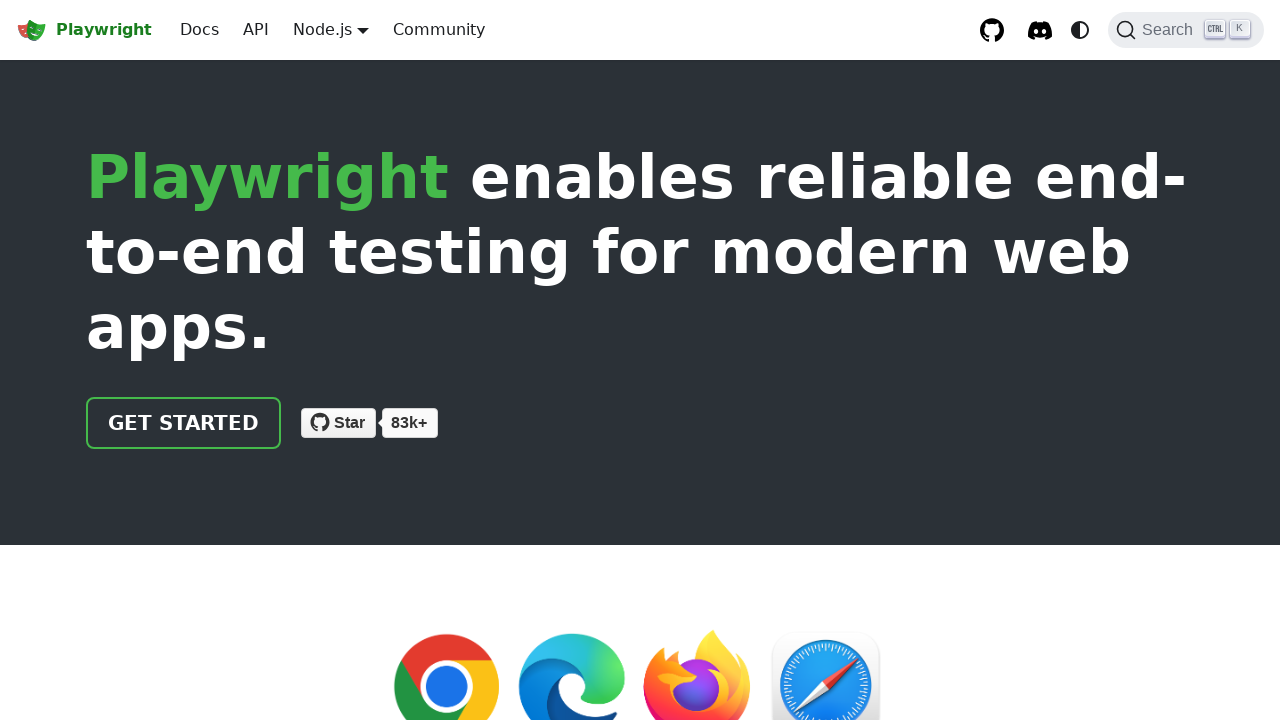

Verified Playwright logo is visible
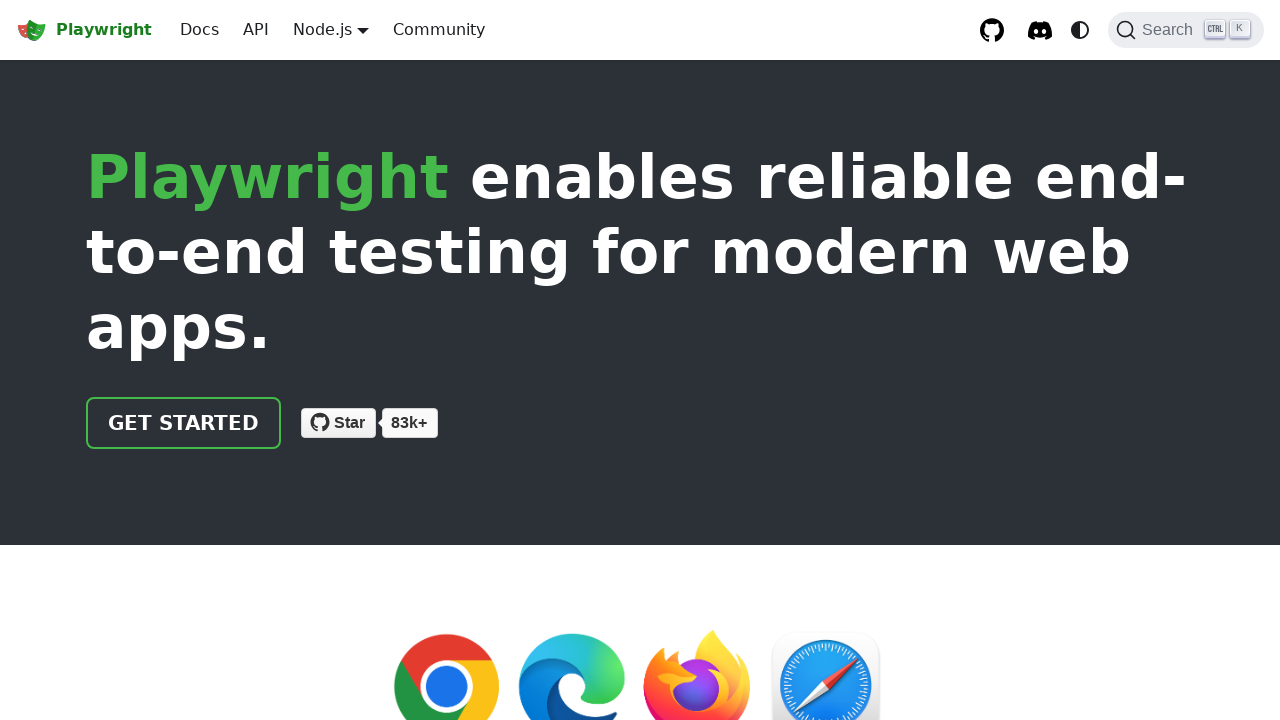

Navigated to Docs section again at (200, 30) on internal:role=link[name="Docs"i]
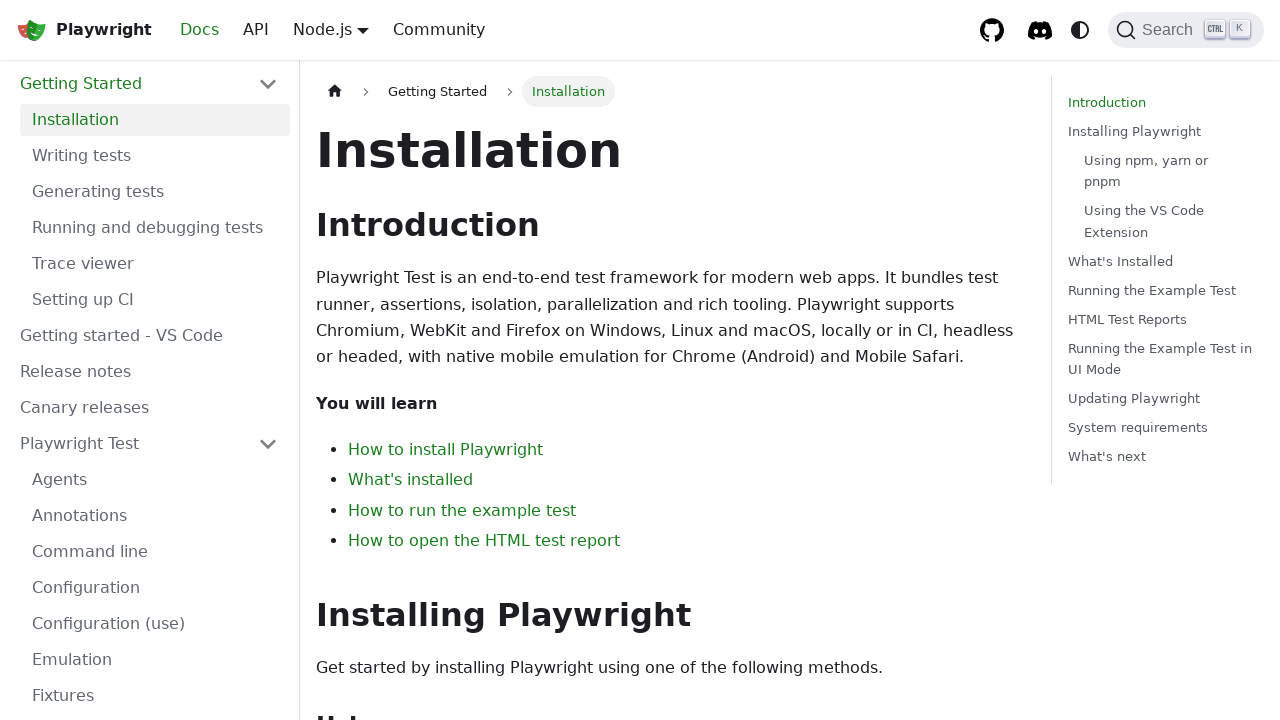

Verified API link is visible
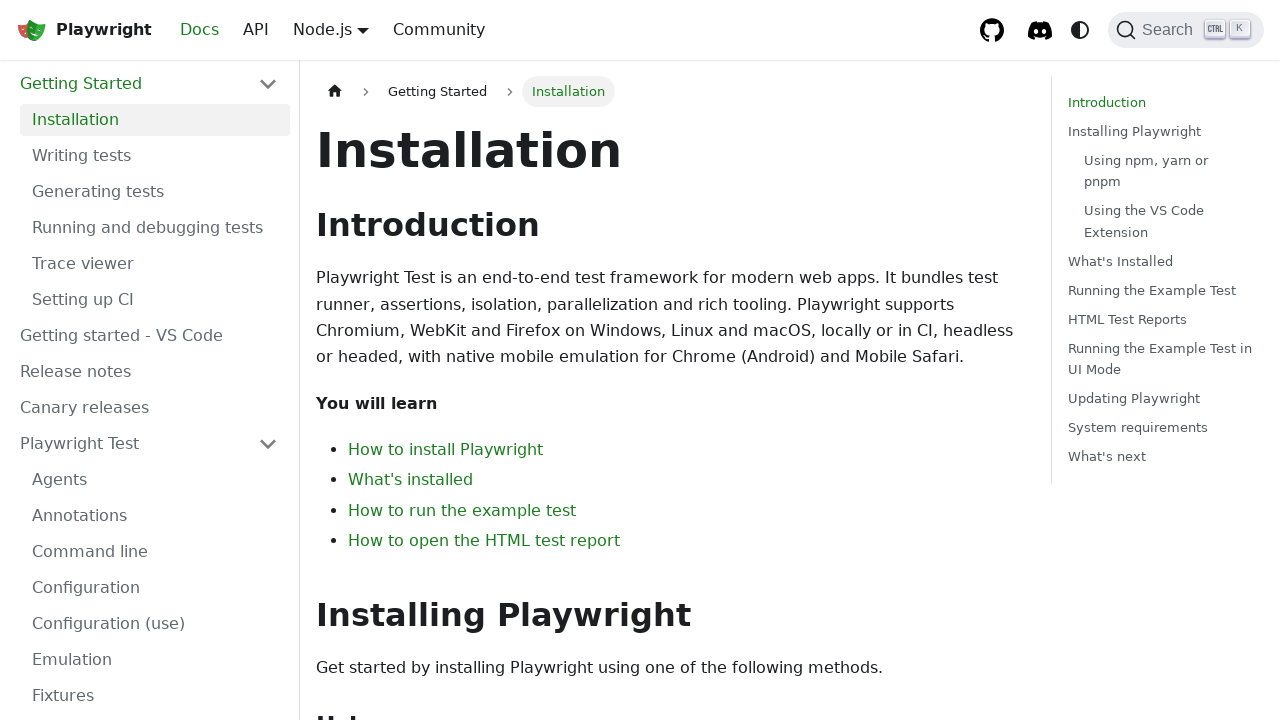

Verified Node.js button is visible
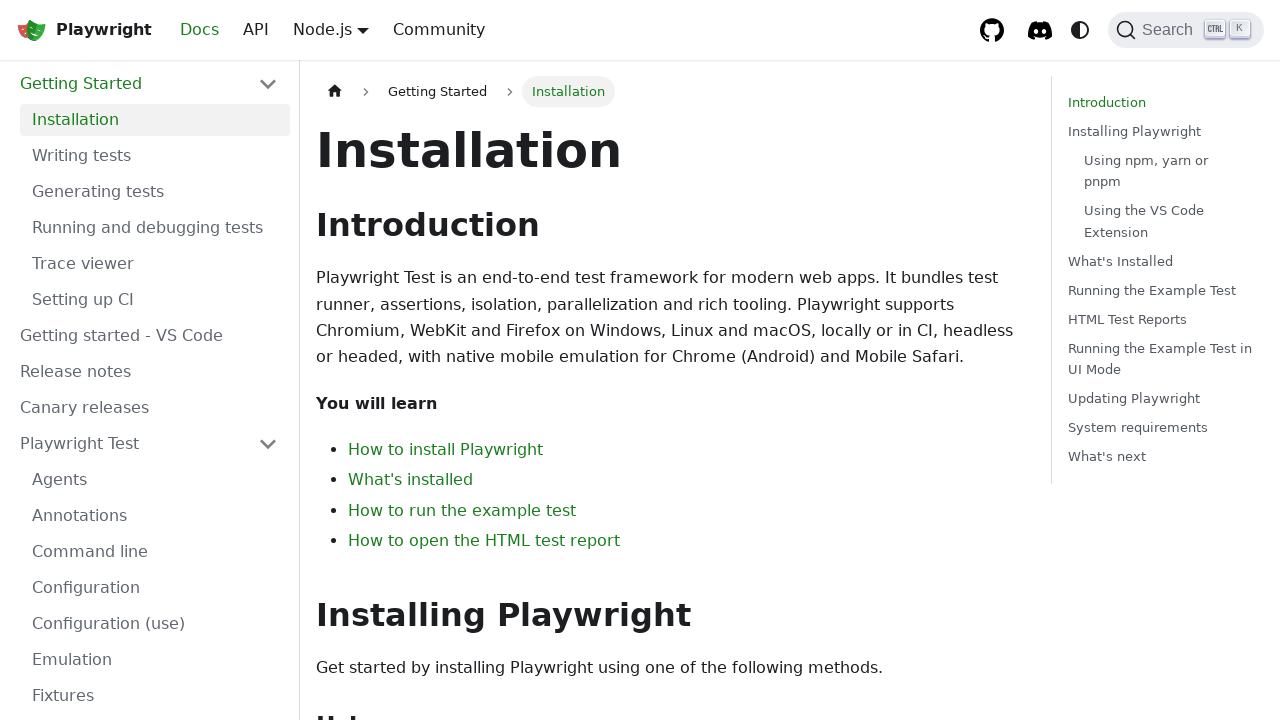

Verified Community link is visible
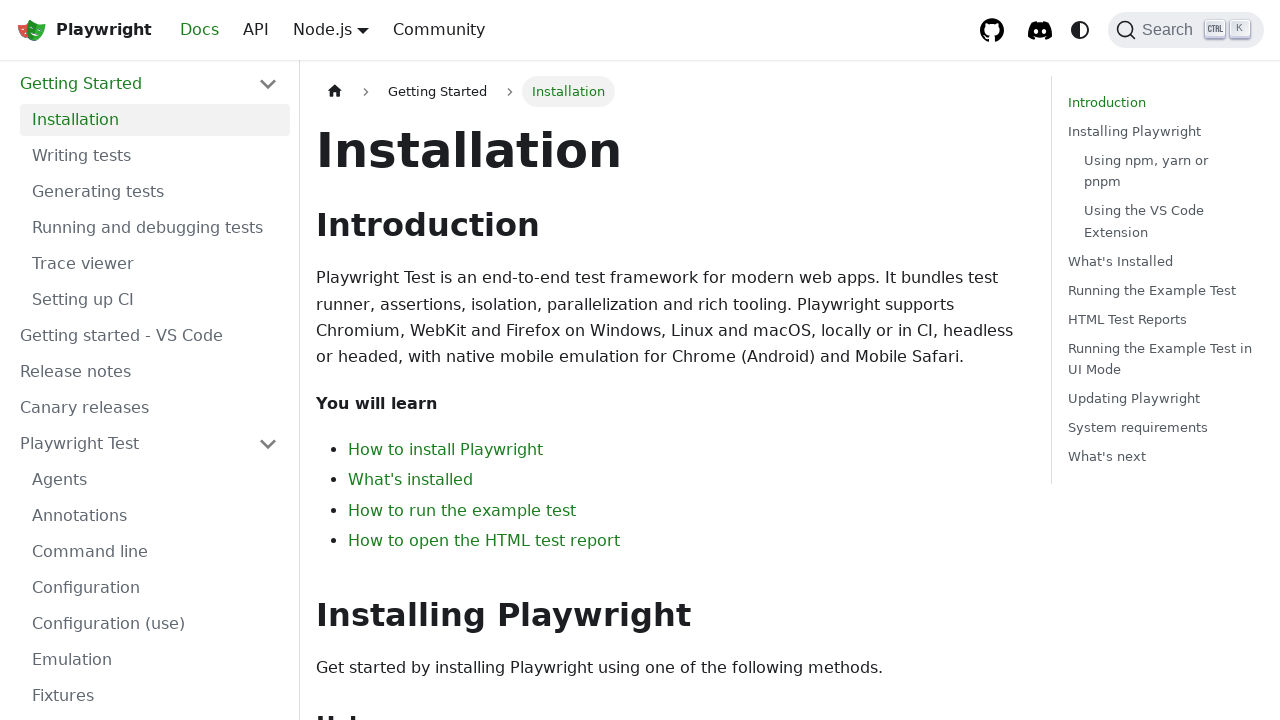

Verified GitHub repository link is visible
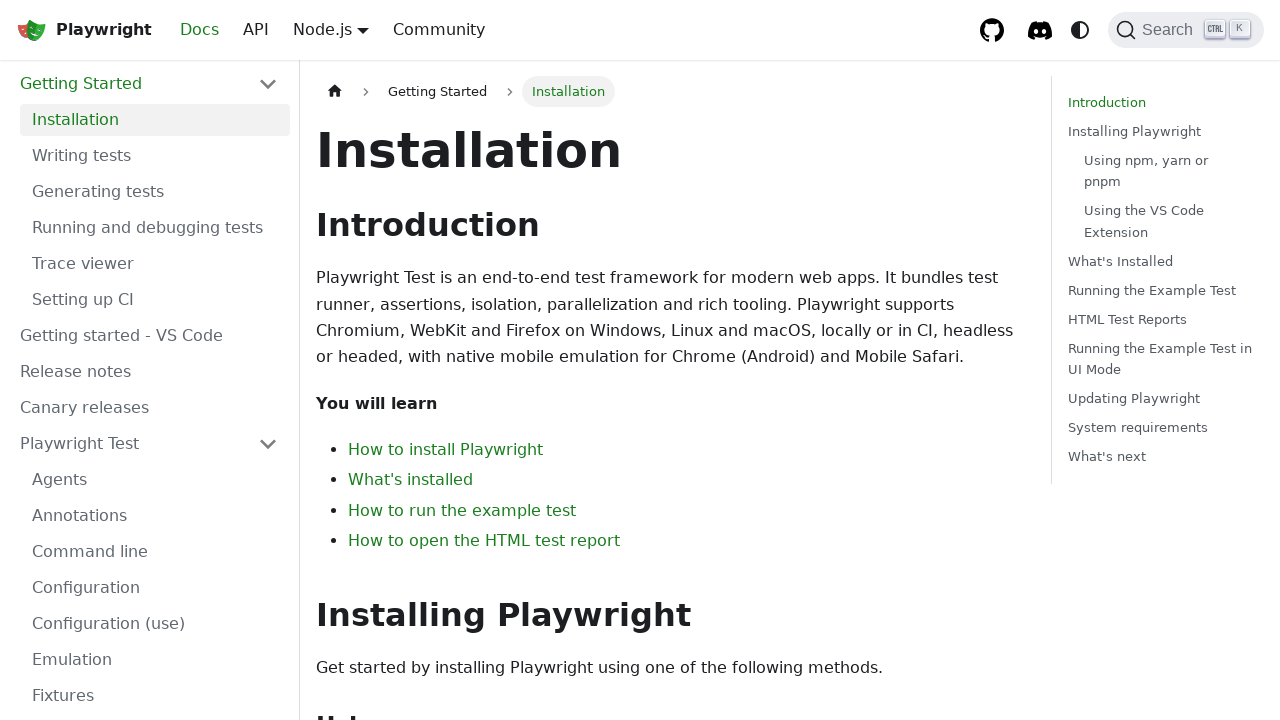

Verified Discord server link is visible
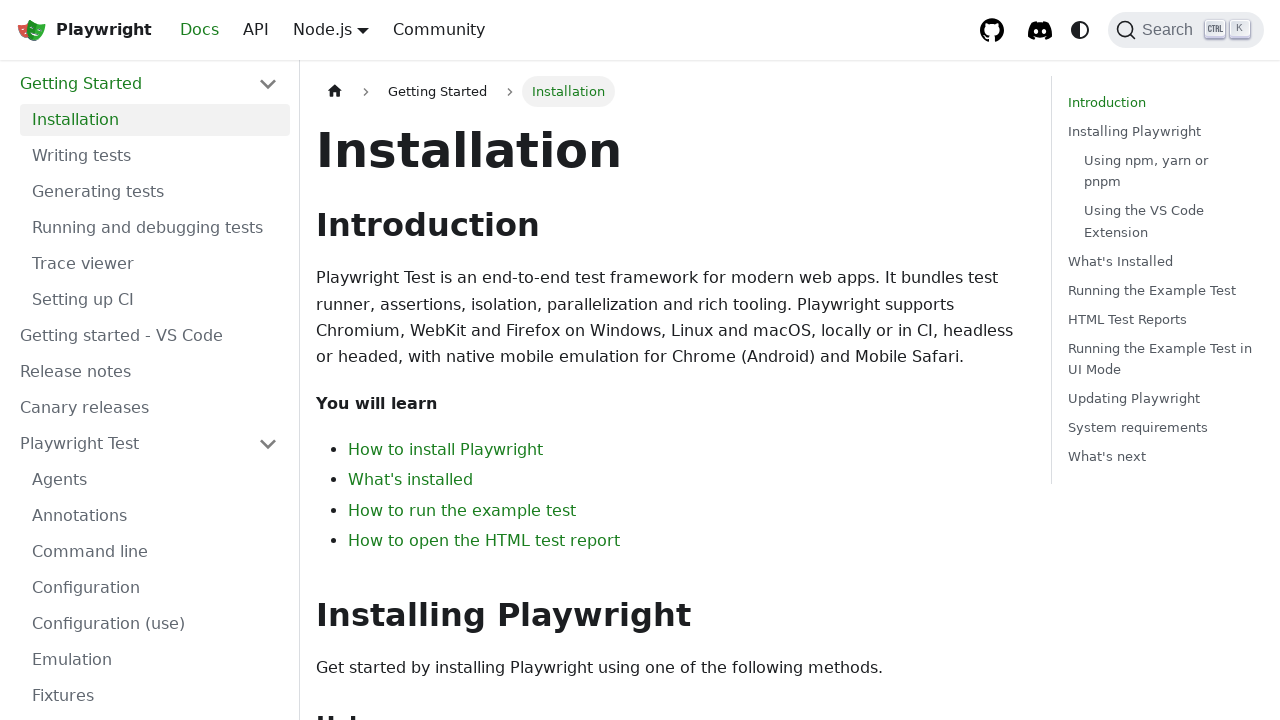

Verified theme toggle button is visible
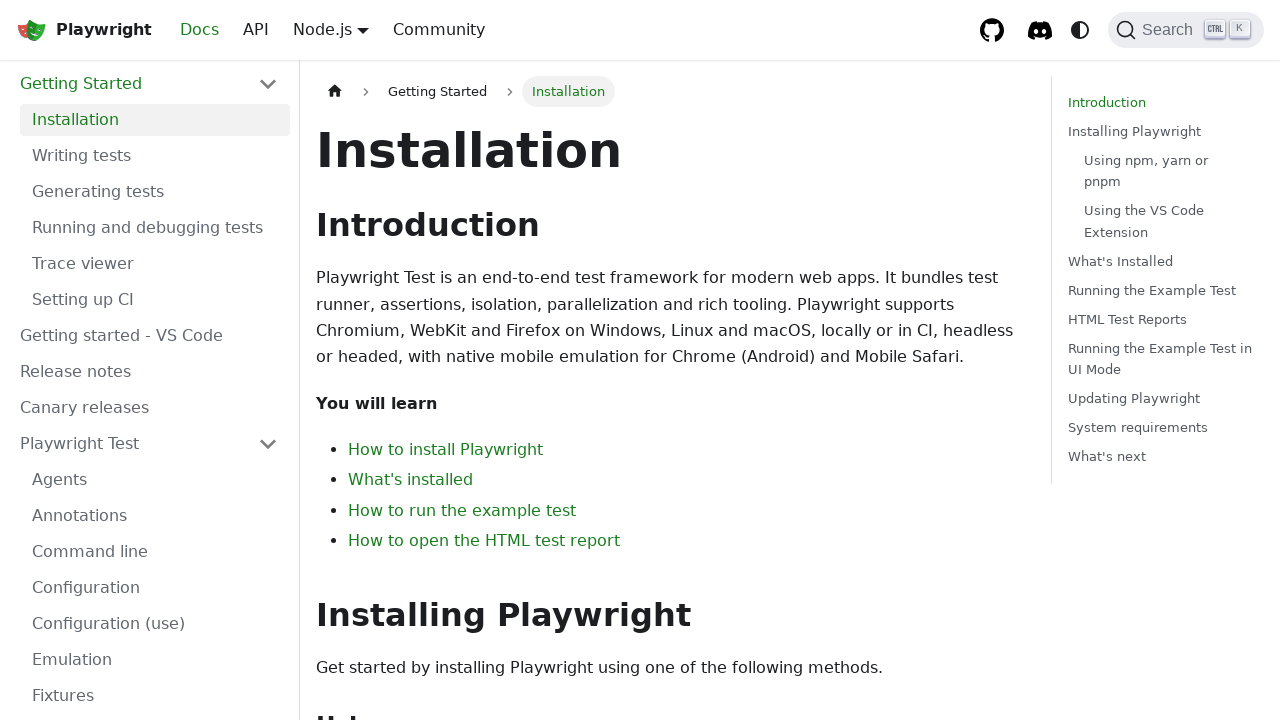

Clicked search button to open search modal at (1186, 30) on internal:role=button[name="Search (Ctrl+K)"i]
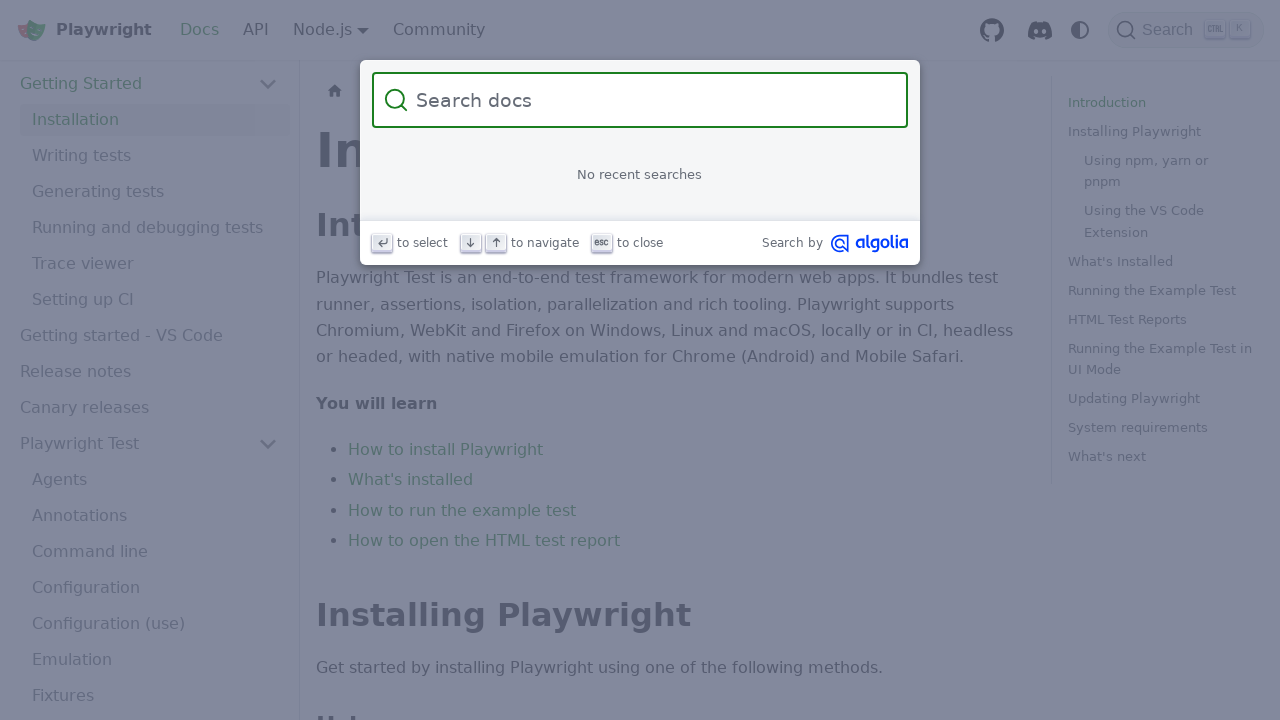

Verified search button in modal is visible
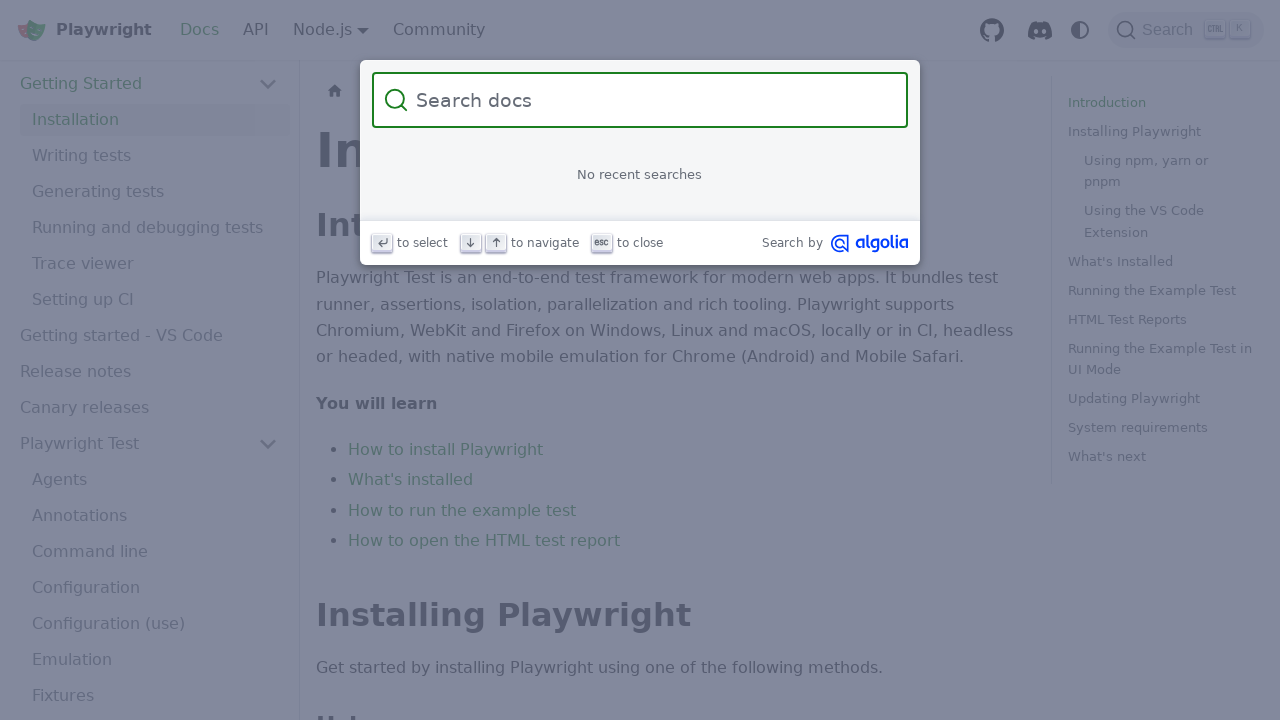

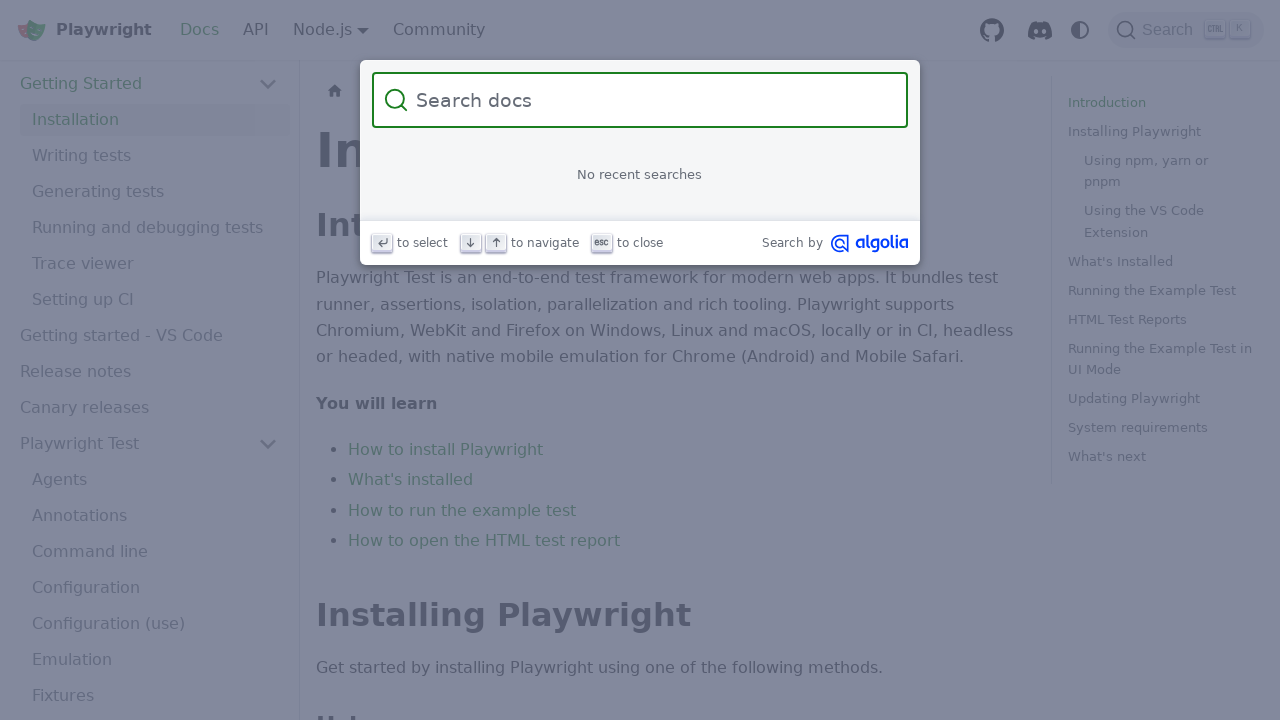